Tests checkbox functionality by verifying checkbox states (selected, displayed, enabled) and then clicking on specific checkboxes (Cheese, Milk, and Butter) on an HTML forms tutorial page

Starting URL: http://www.echoecho.com/htmlforms09.htm

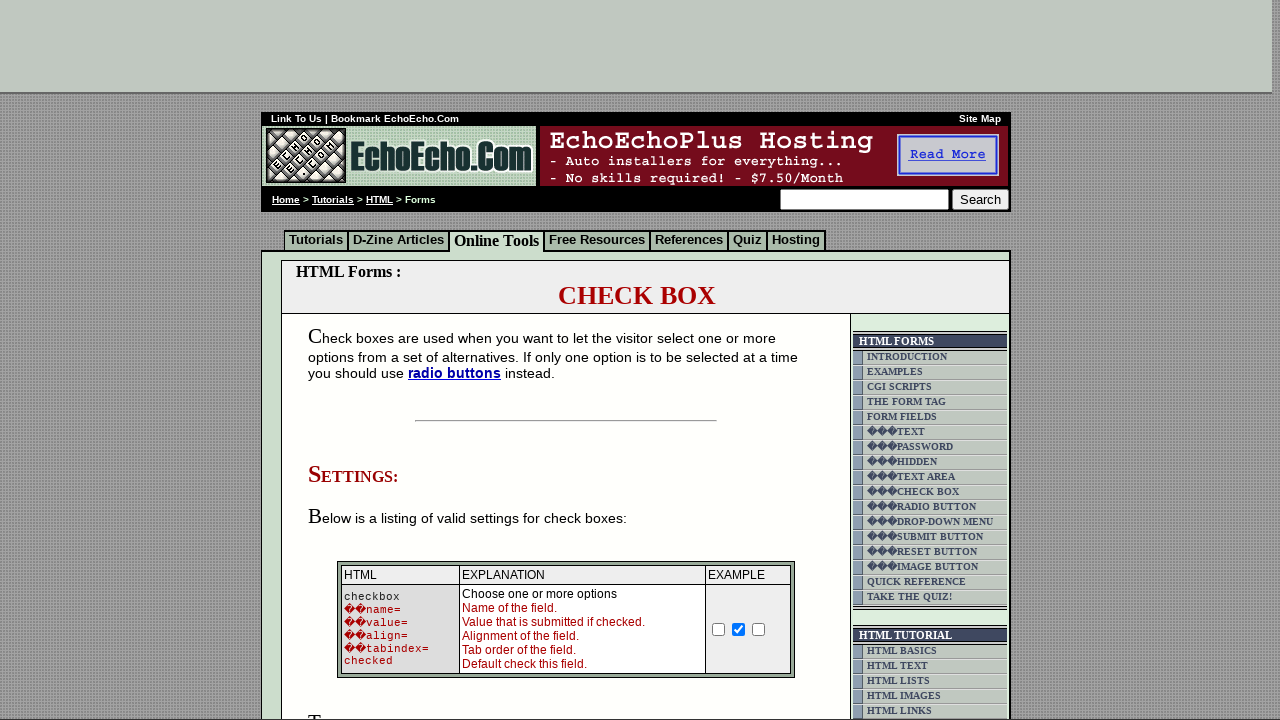

Located first checkbox with value='ON'
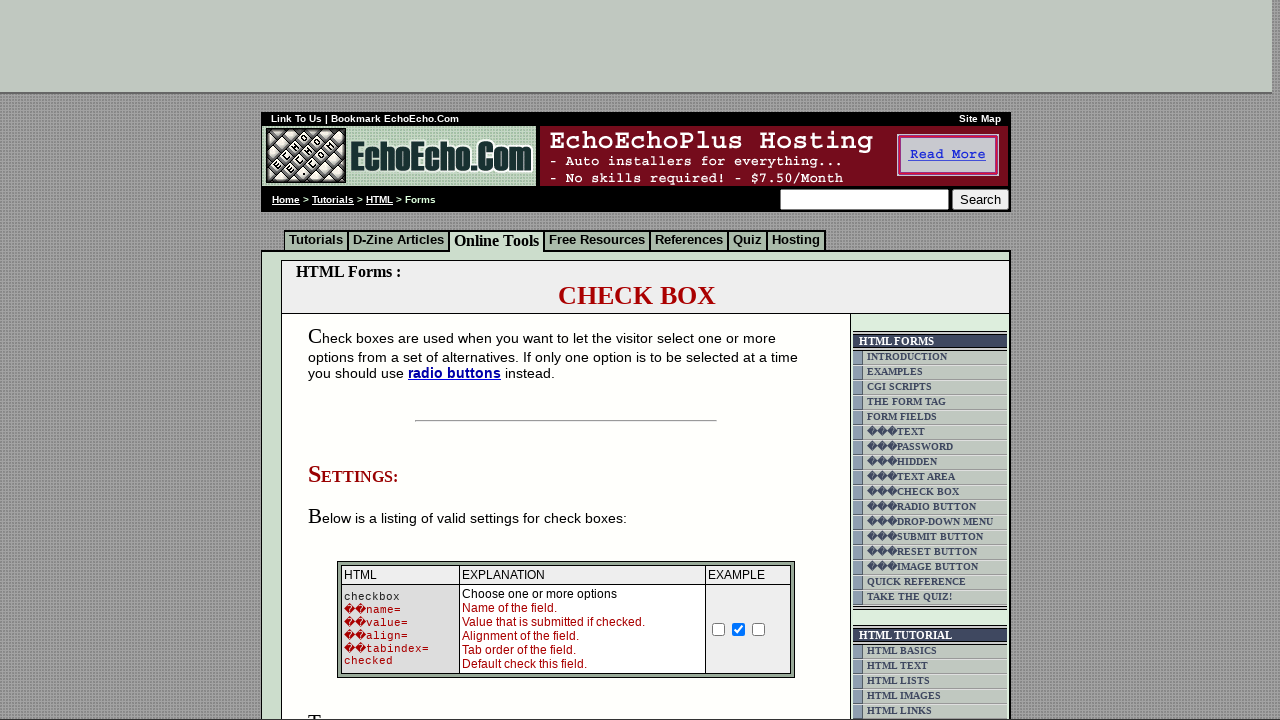

Checked if first checkbox is selected: True
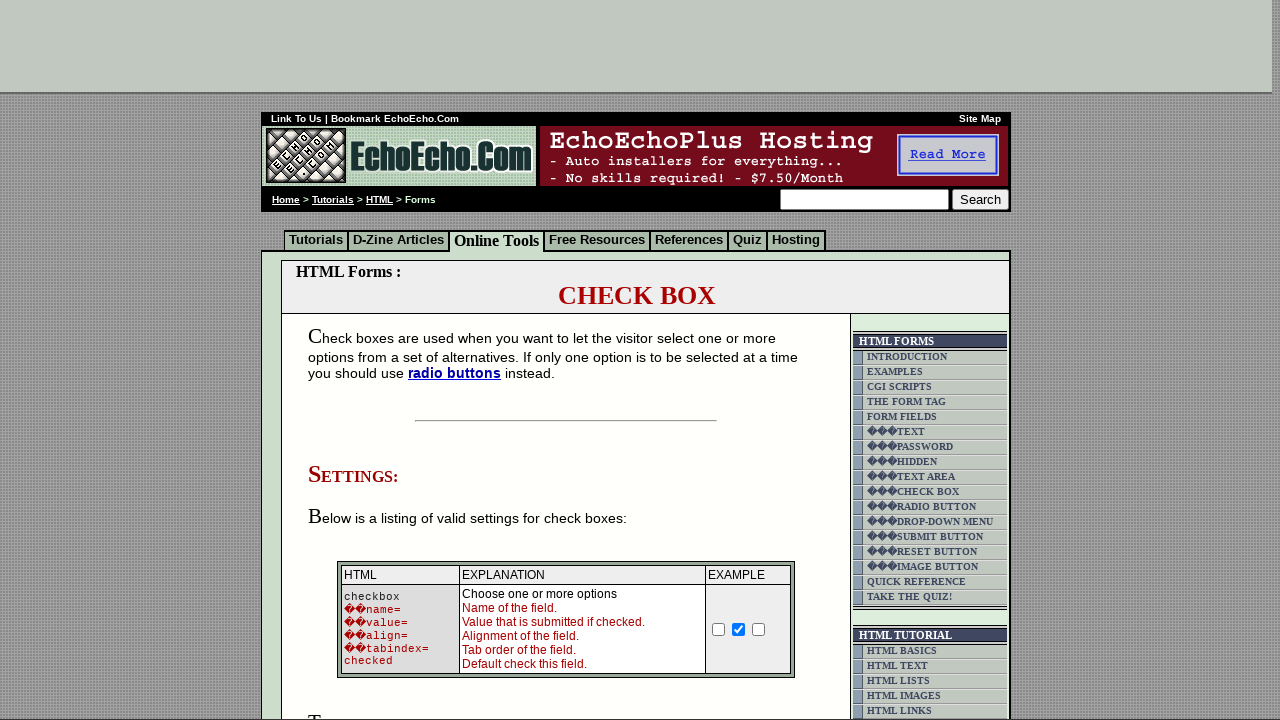

Located Milk checkbox
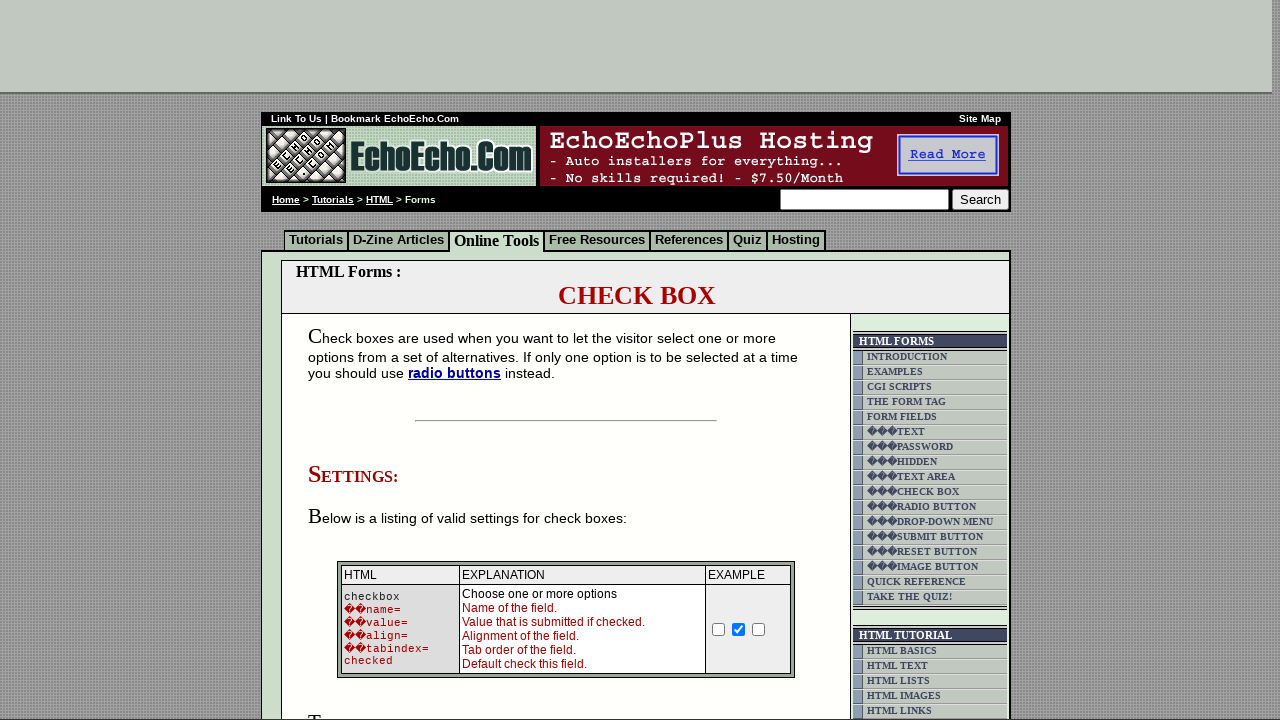

Checked if Milk checkbox is displayed: True
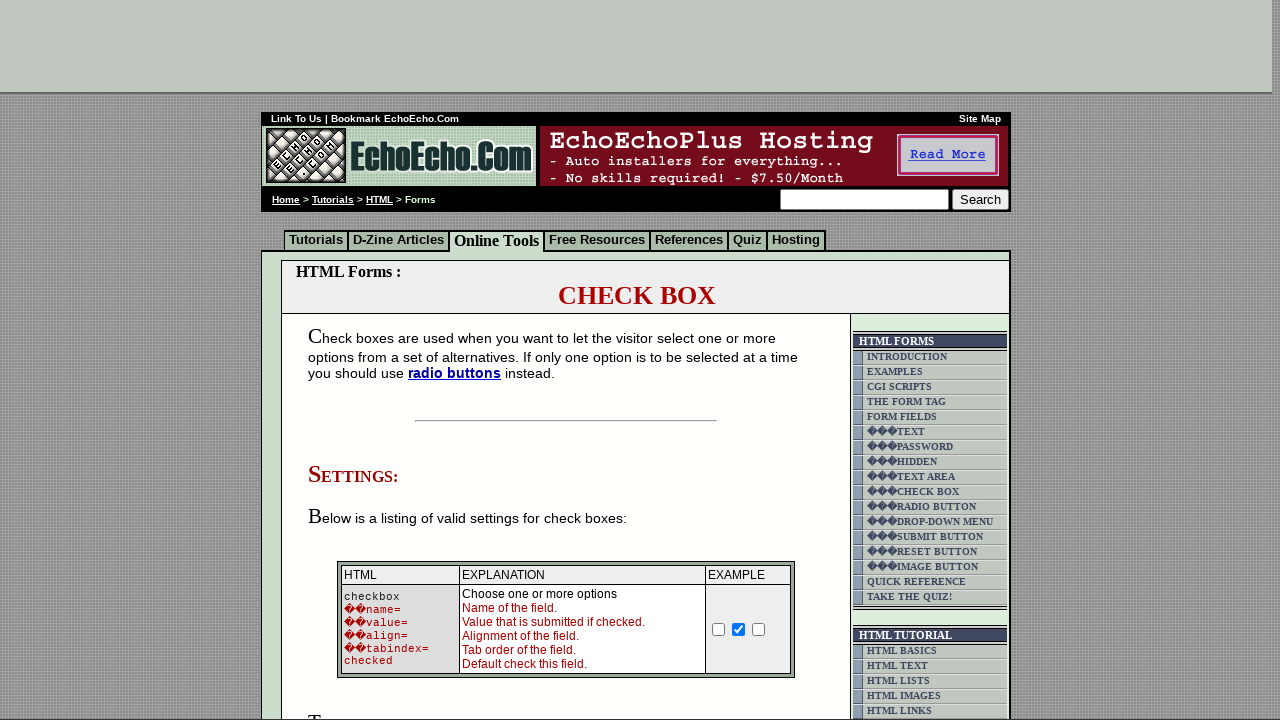

Located Butter checkbox
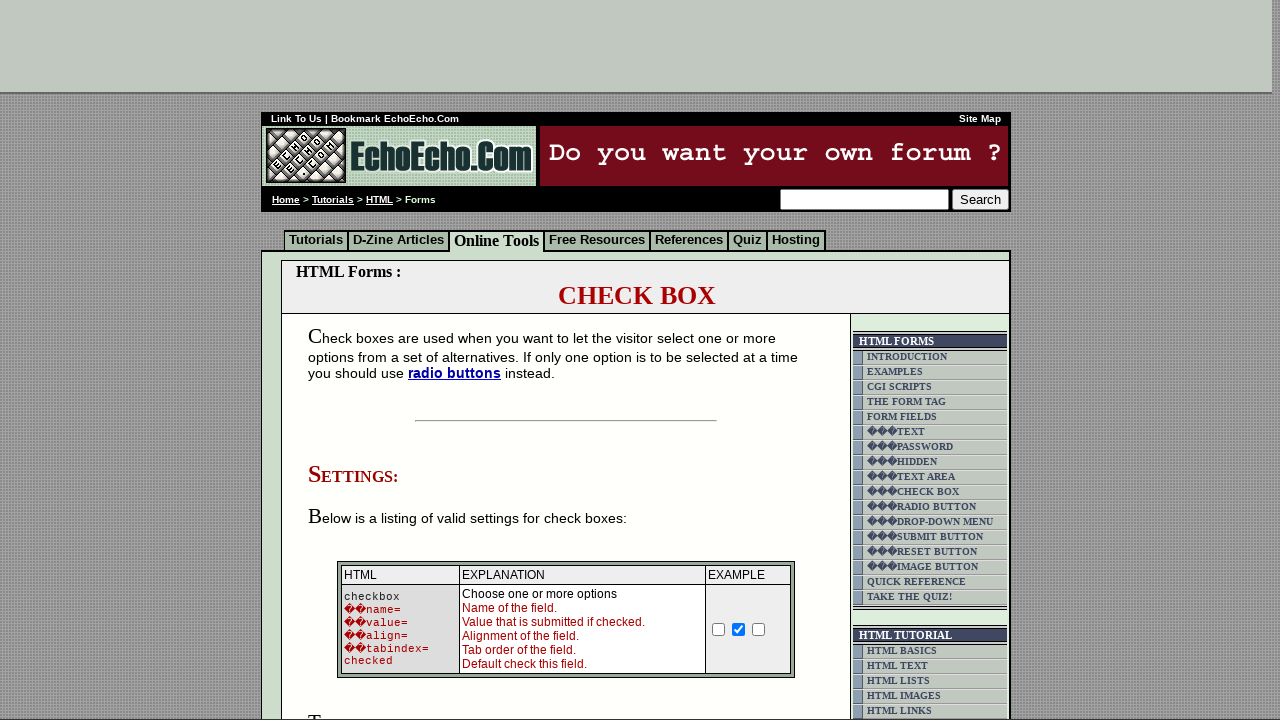

Checked if Butter checkbox is enabled: True
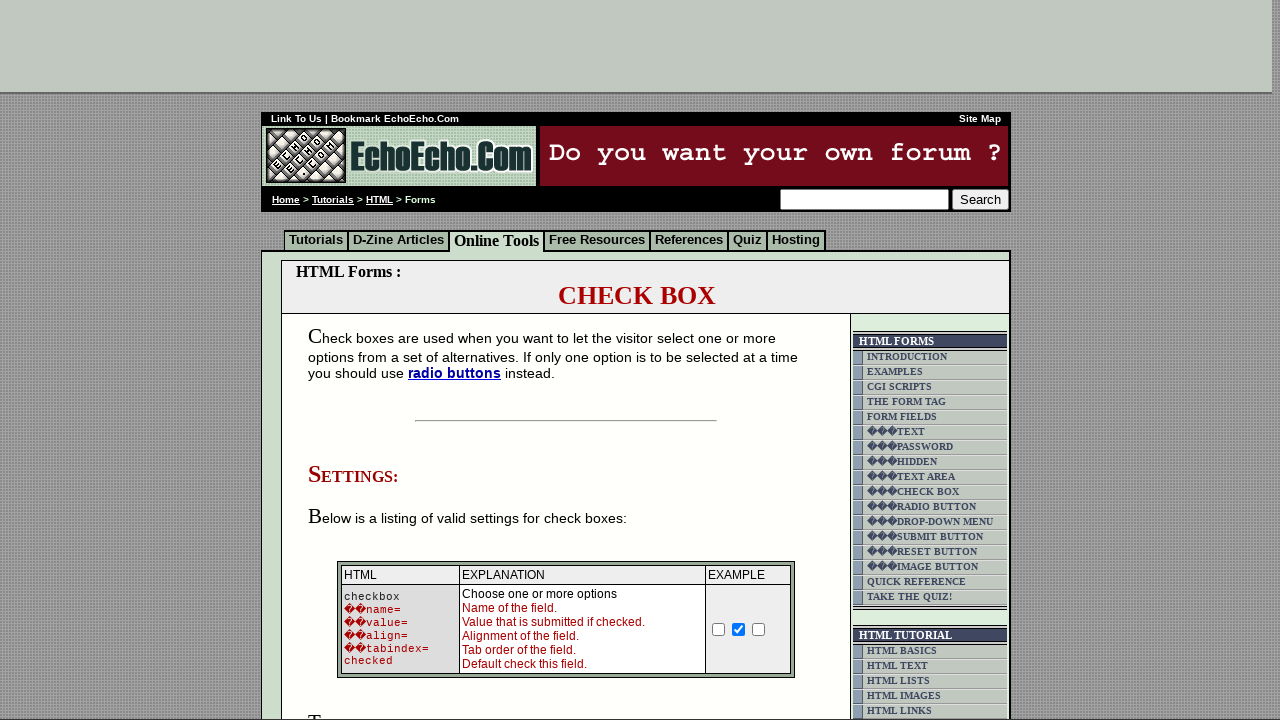

Located all checkboxes with name containing 'option'
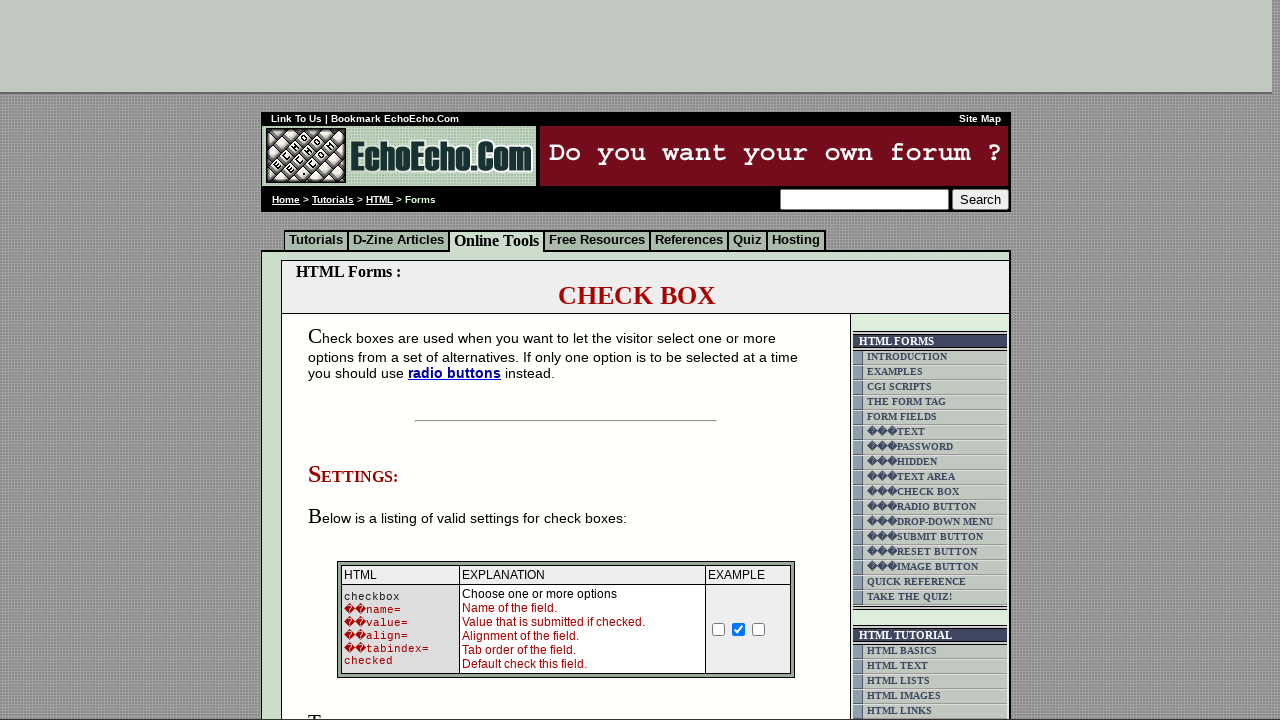

Found 3 checkboxes to process
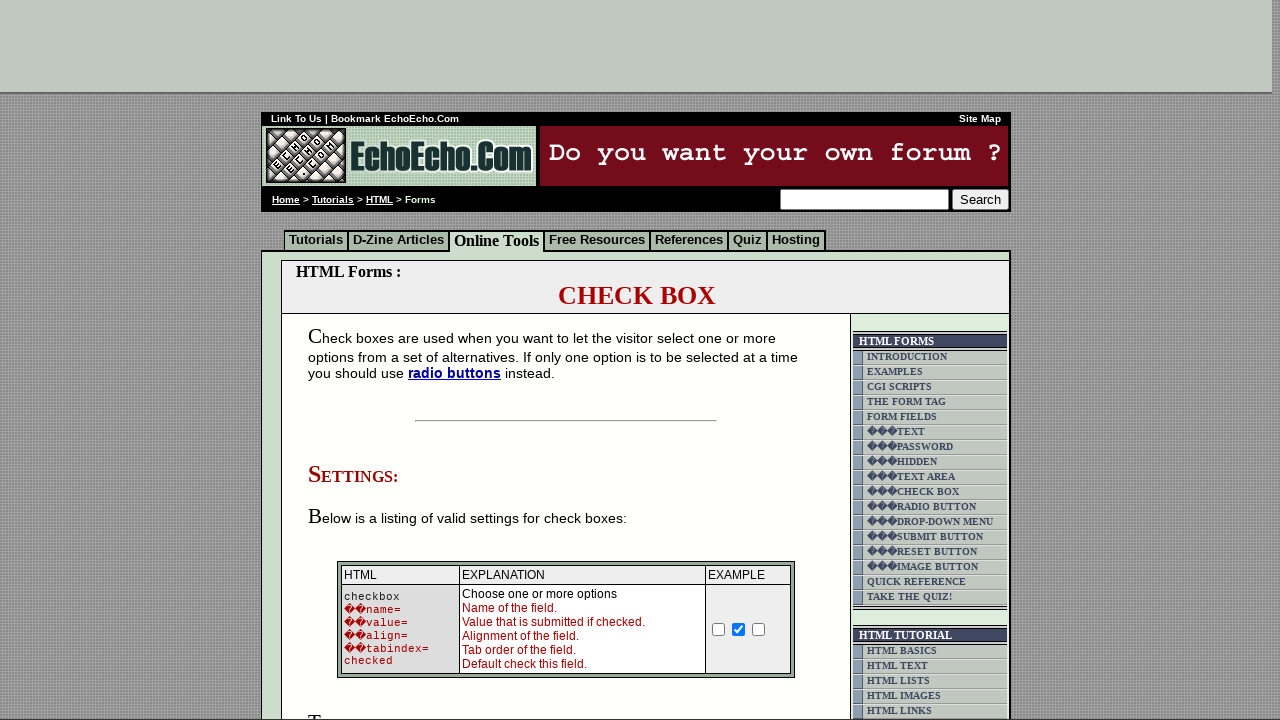

Retrieved value attribute for checkbox at index 0: Milk
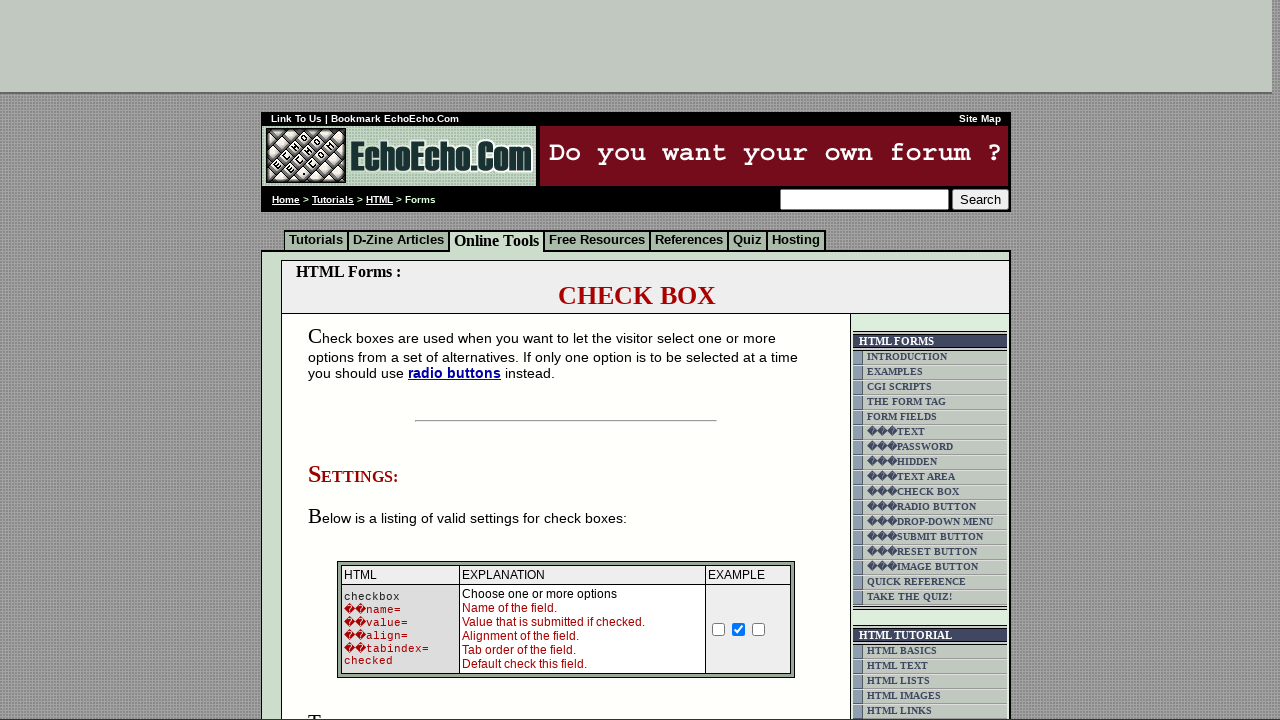

Clicked on Milk checkbox at (354, 360) on xpath=//input[contains(@name,'option')] >> nth=0
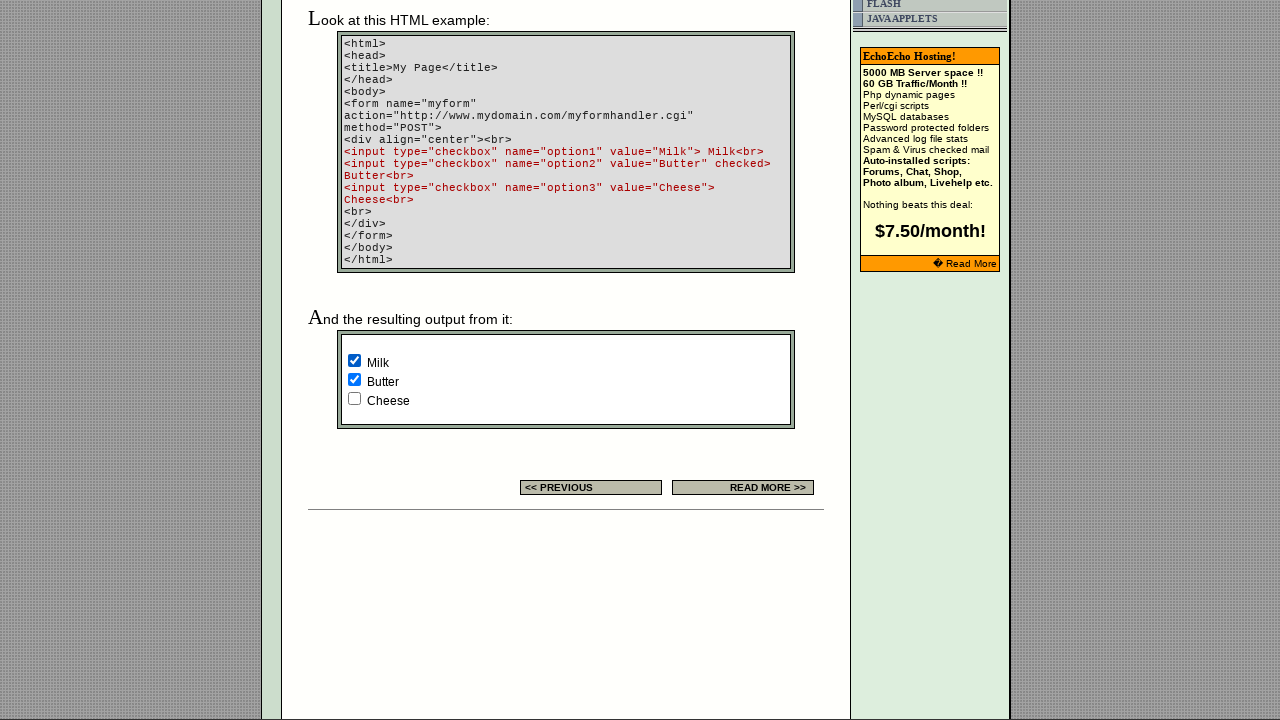

Retrieved value attribute for checkbox at index 1: Butter
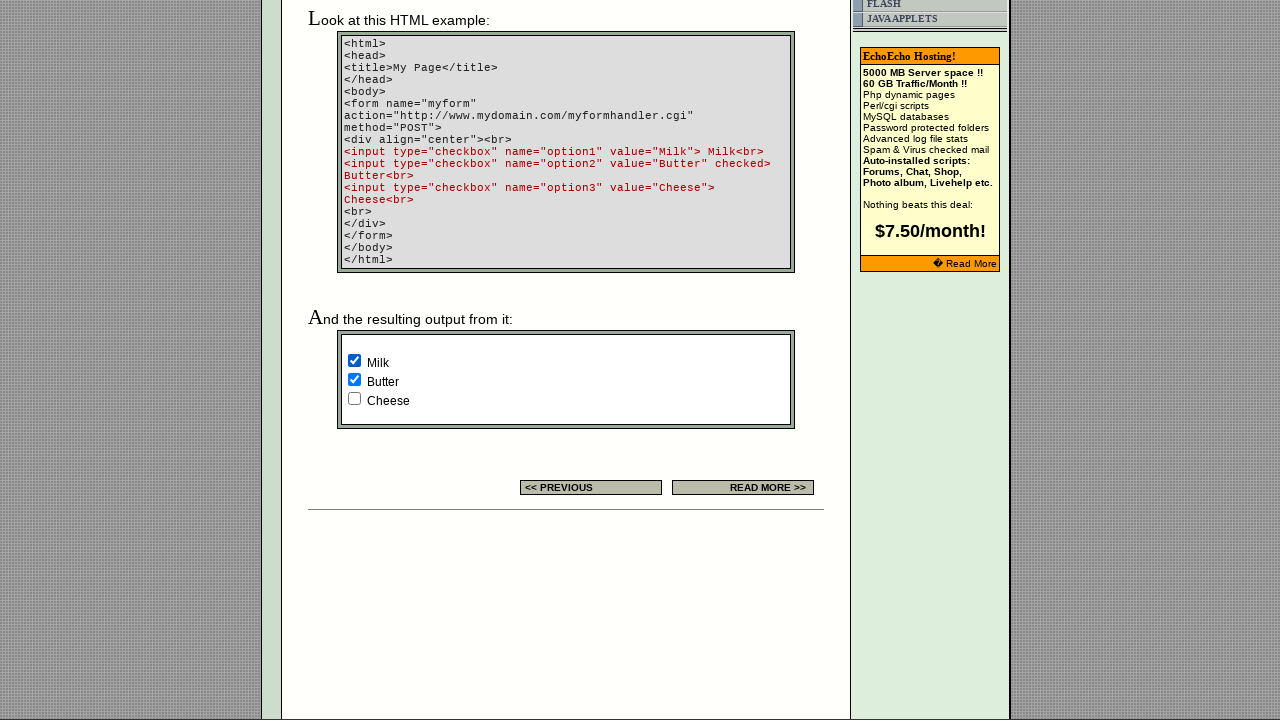

Clicked on Butter checkbox at (354, 380) on xpath=//input[contains(@name,'option')] >> nth=1
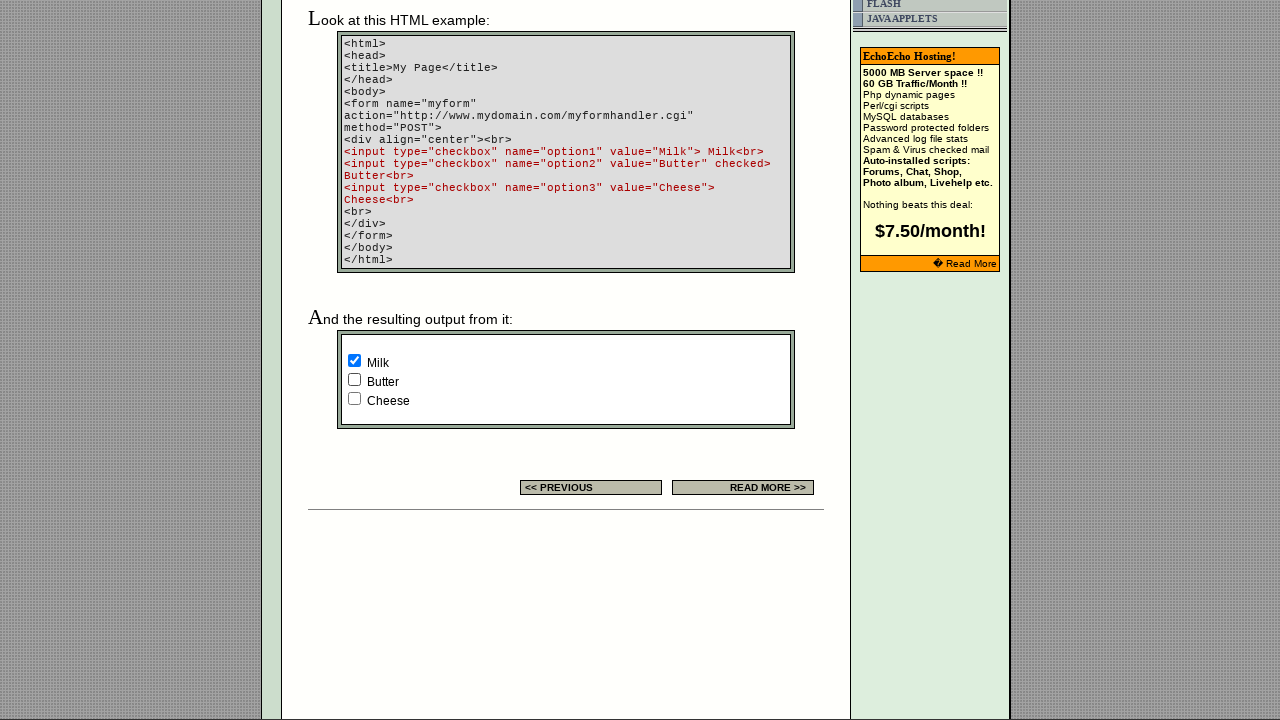

Retrieved value attribute for checkbox at index 2: Cheese
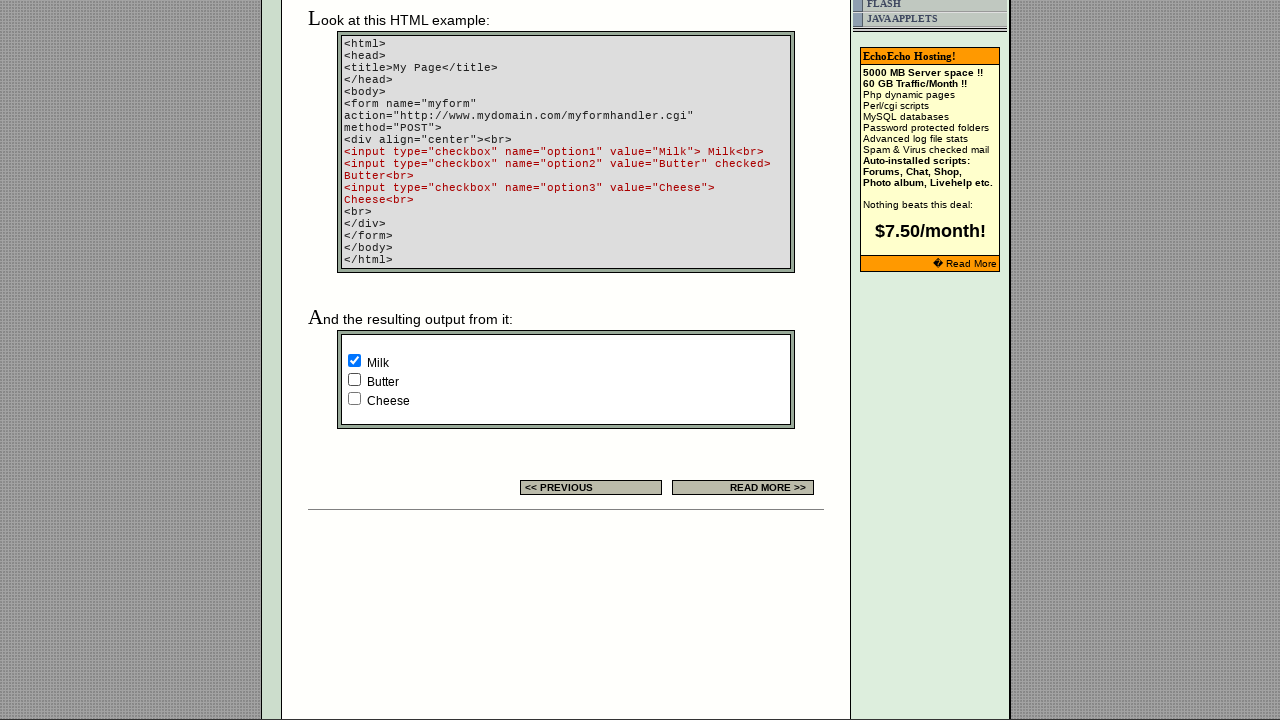

Clicked on Cheese checkbox at (354, 398) on xpath=//input[contains(@name,'option')] >> nth=2
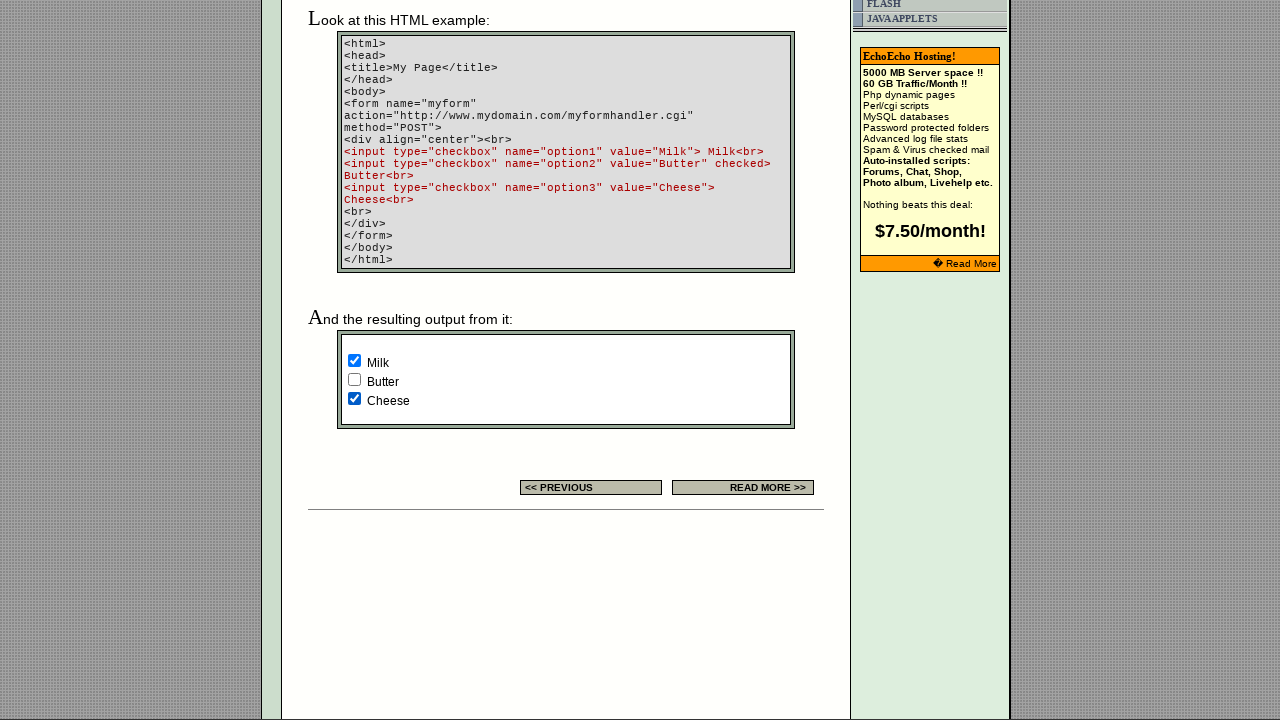

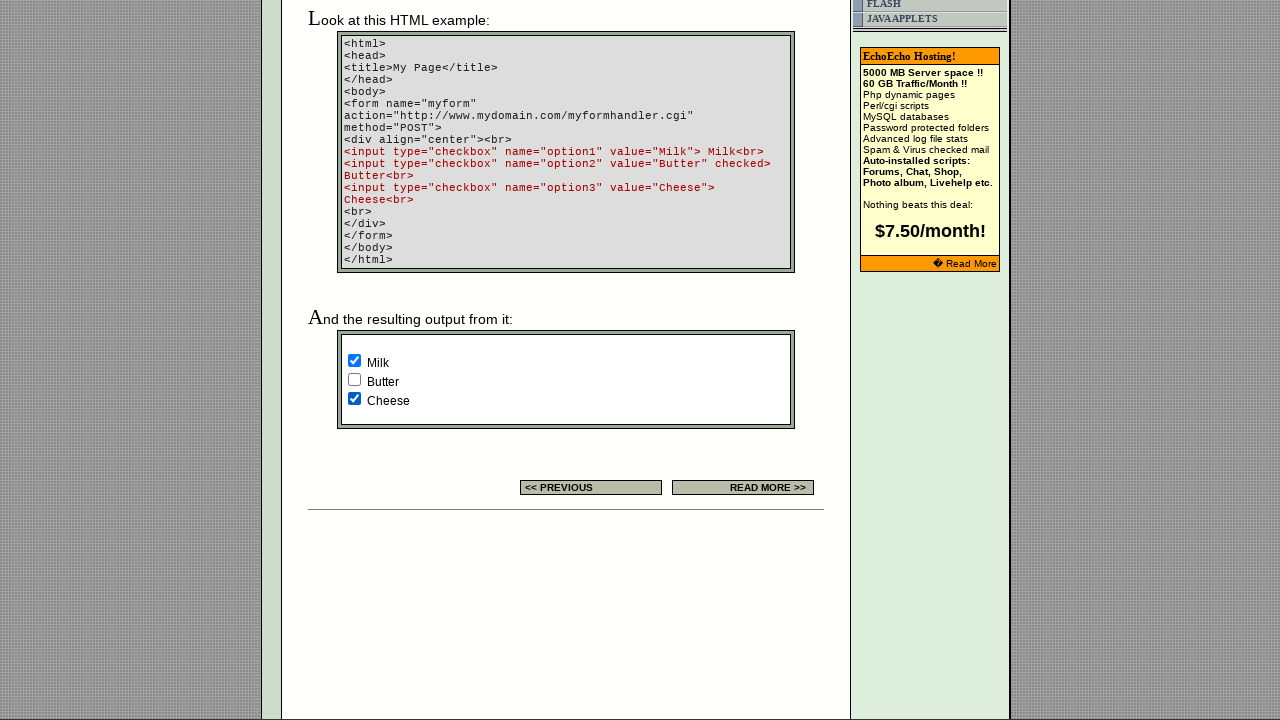